Tests JavaScript prompt dialog by clicking a button that triggers a prompt, entering a custom name, and verifying the personalized greeting message

Starting URL: https://testautomationpractice.blogspot.com/p/playwrightpractice.html

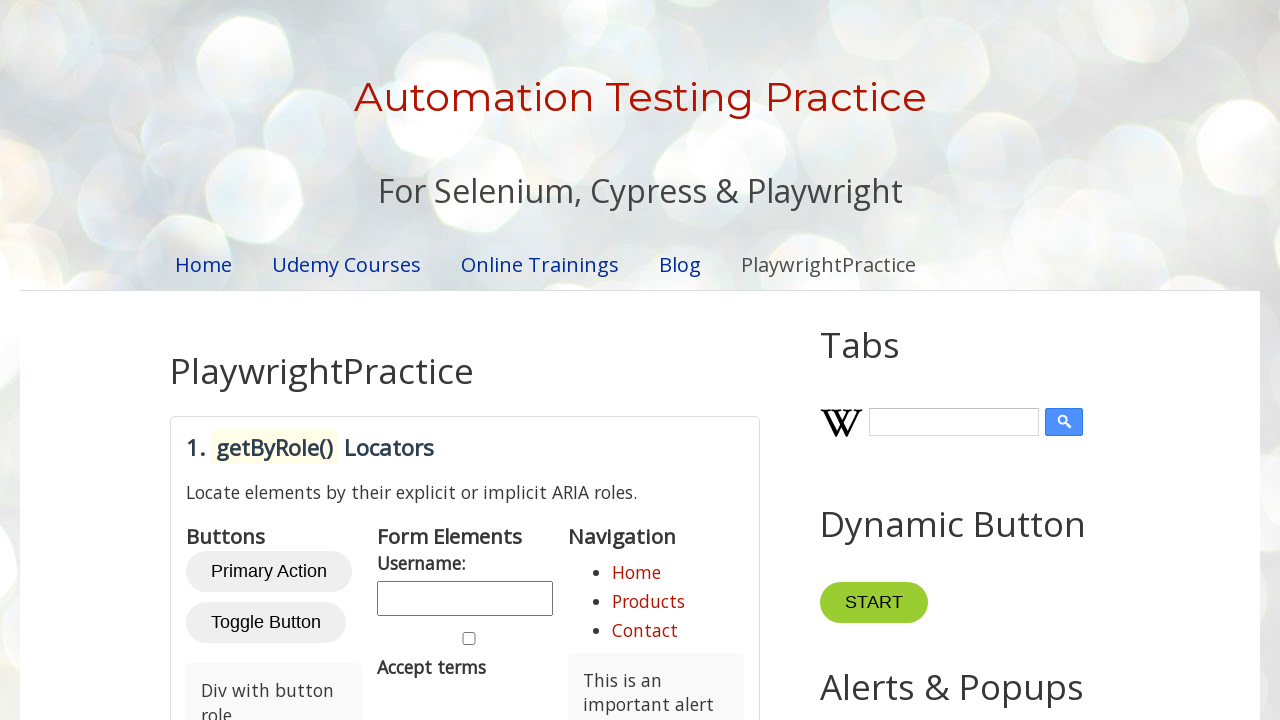

Clicked prompt button to trigger dialog at (890, 361) on #promptBtn
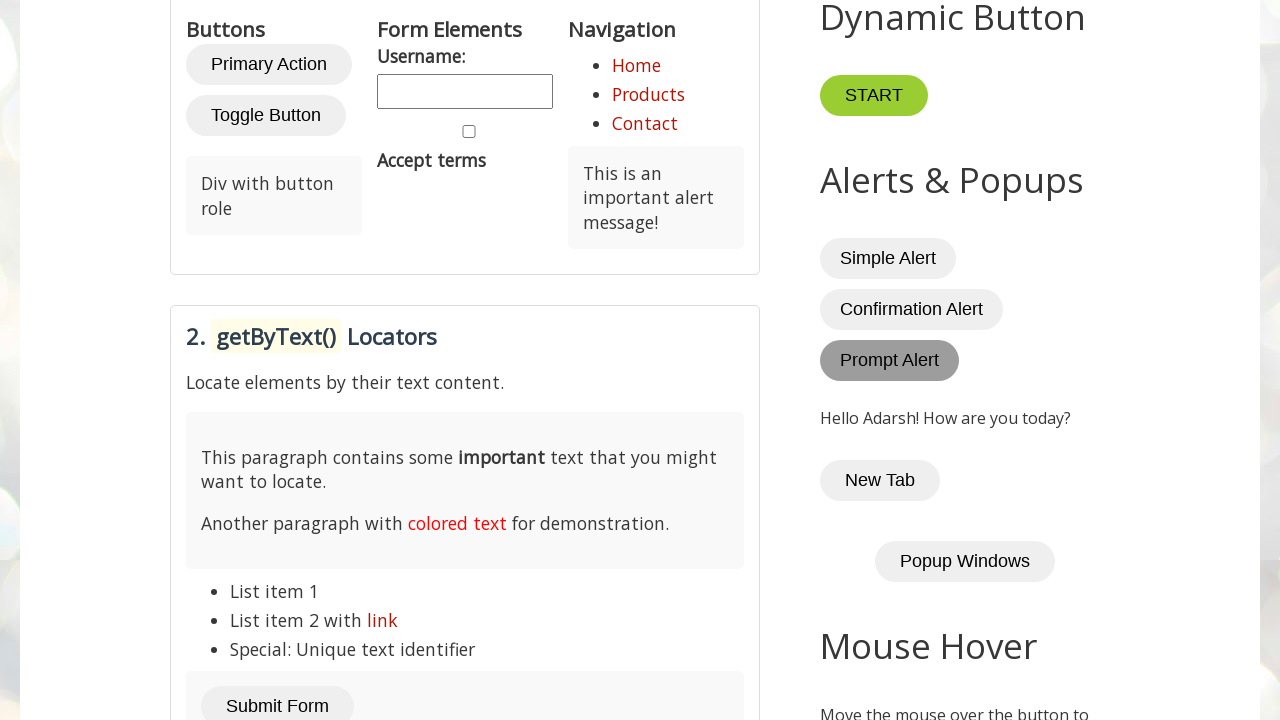

Waited for demo element to be visible
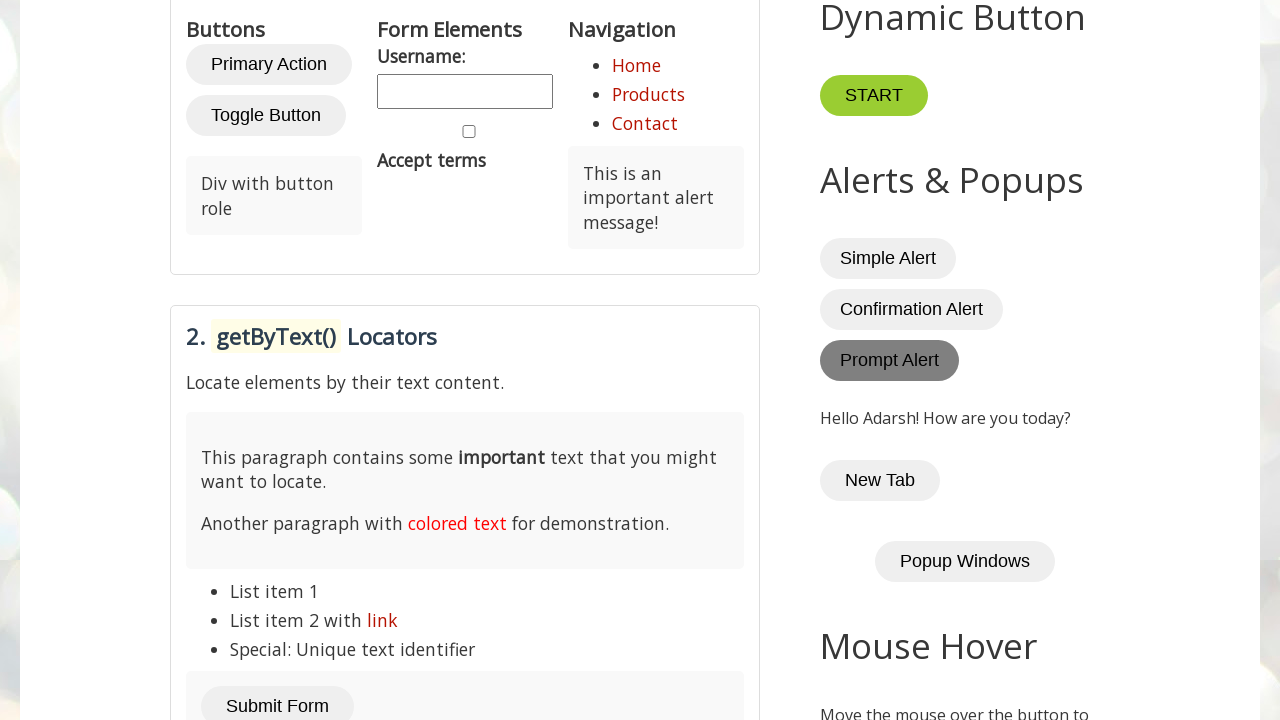

Verified personalized greeting message displays 'Hello Adarsh! How are you today?'
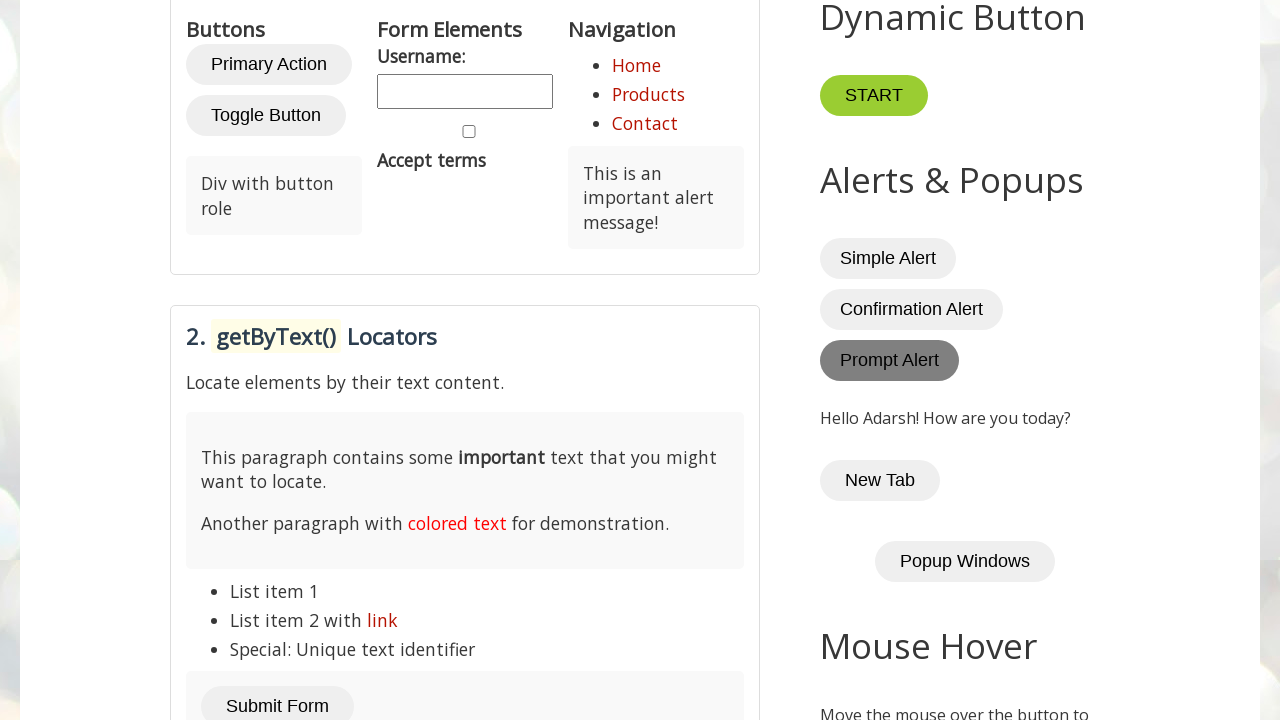

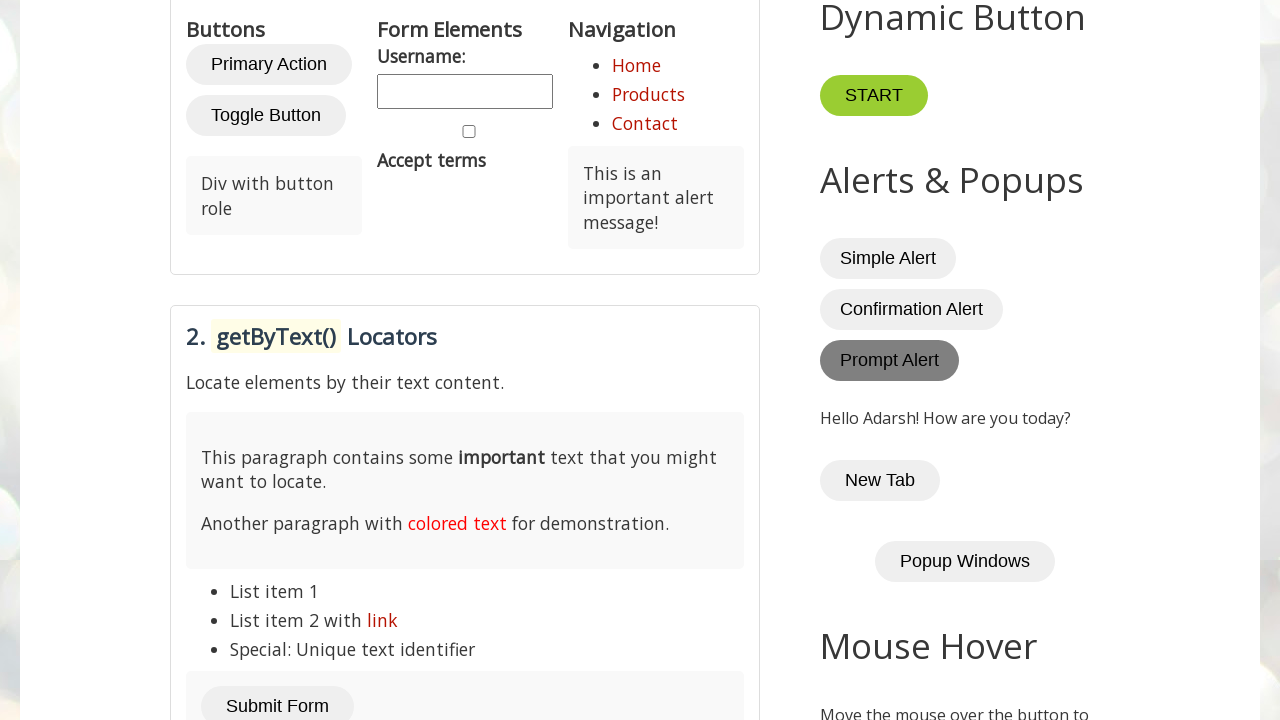